Tests that the currently applied filter is highlighted in the UI

Starting URL: https://demo.playwright.dev/todomvc

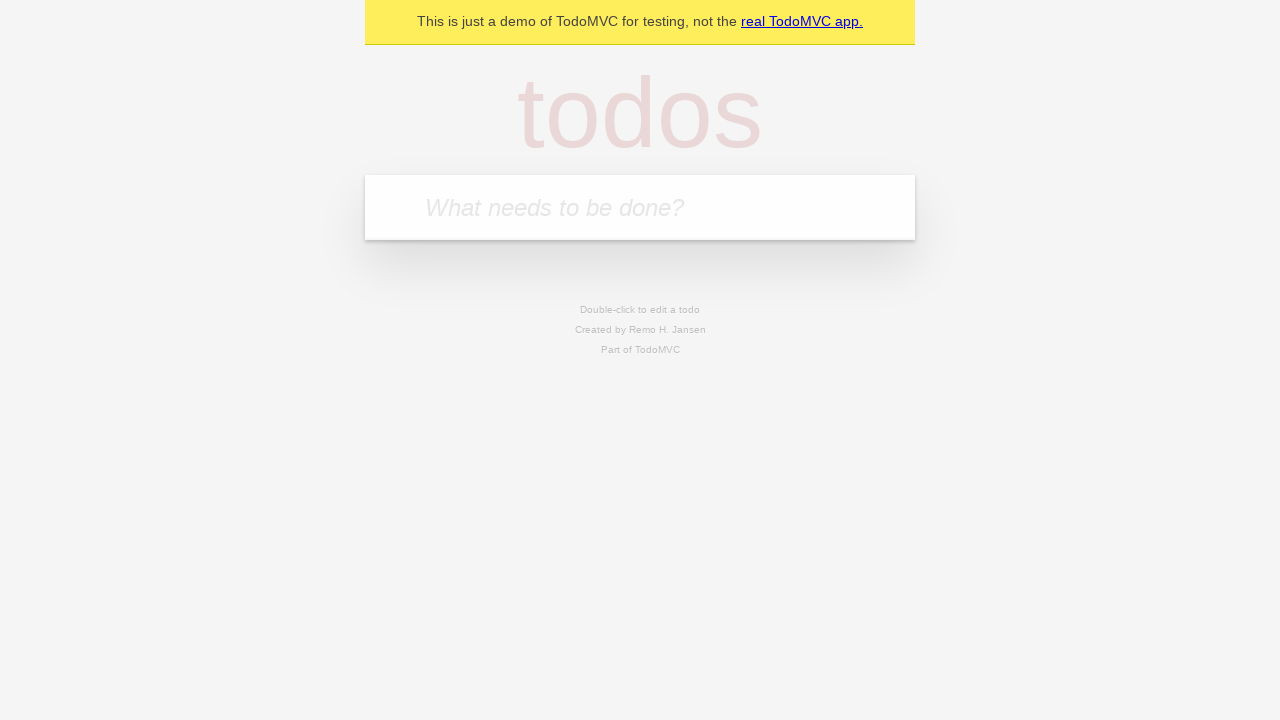

Filled todo input with 'buy some cheese' on internal:attr=[placeholder="What needs to be done?"i]
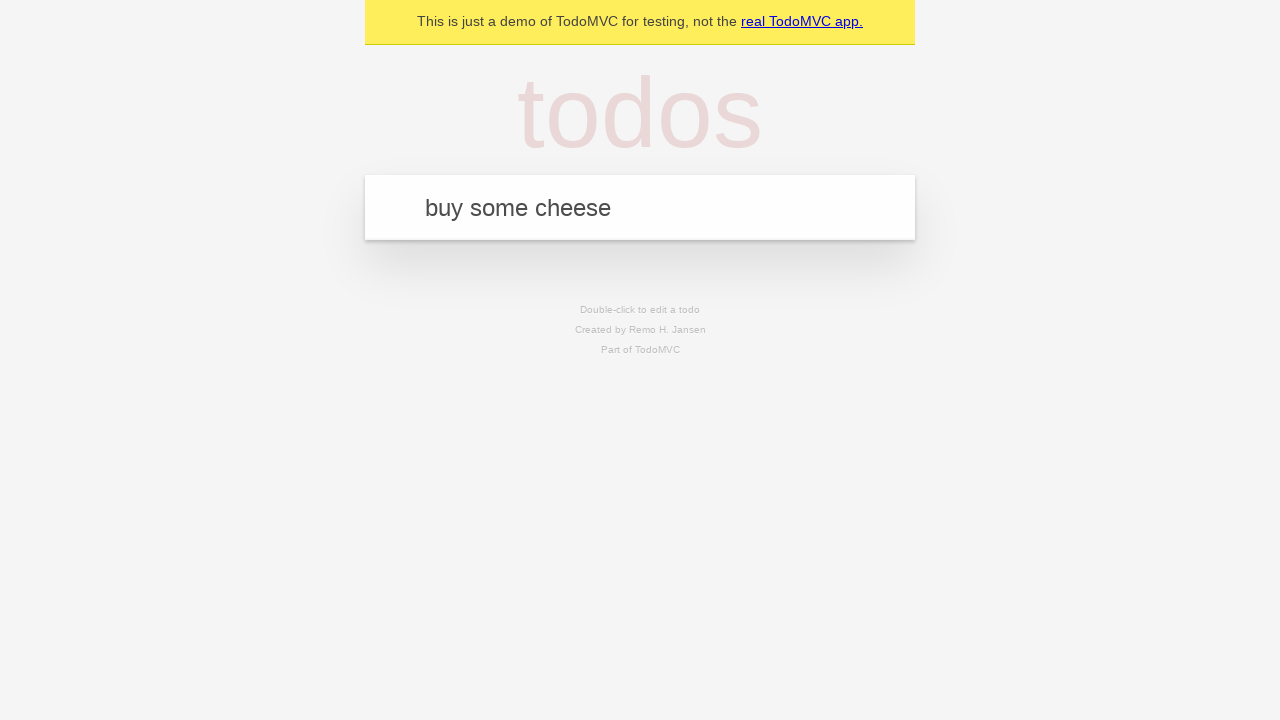

Pressed Enter to create todo 'buy some cheese' on internal:attr=[placeholder="What needs to be done?"i]
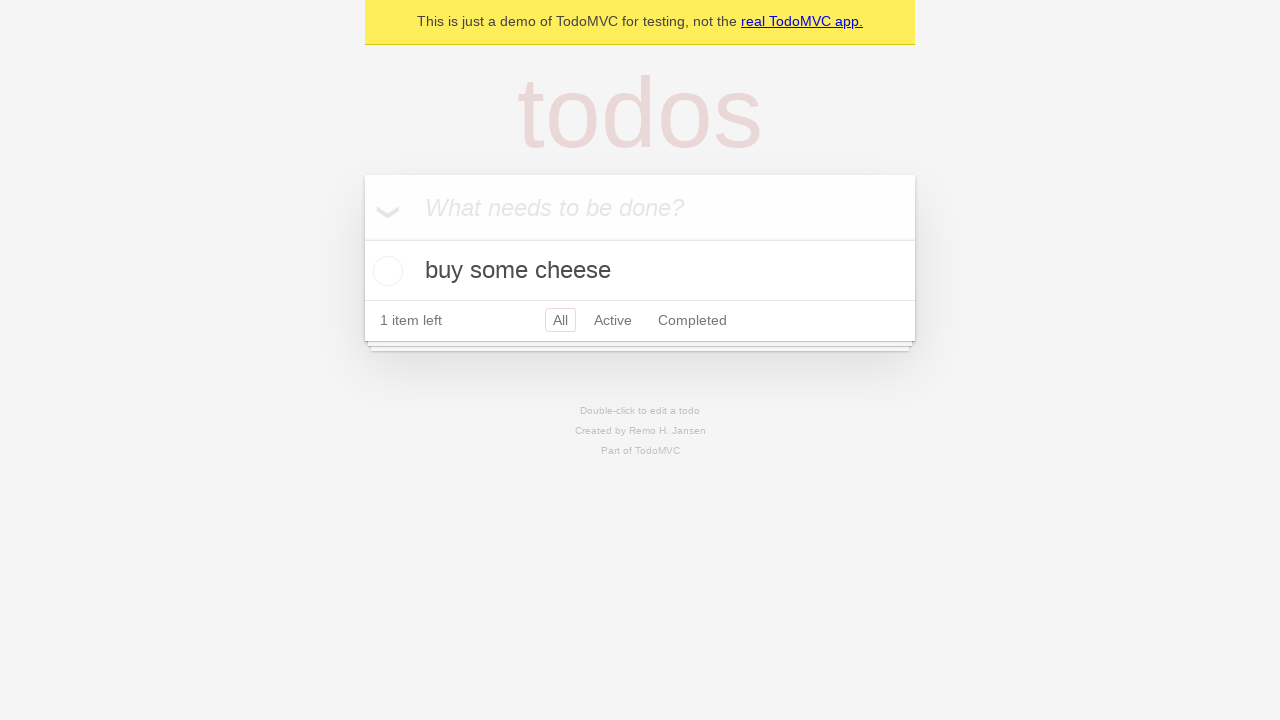

Filled todo input with 'feed the cat' on internal:attr=[placeholder="What needs to be done?"i]
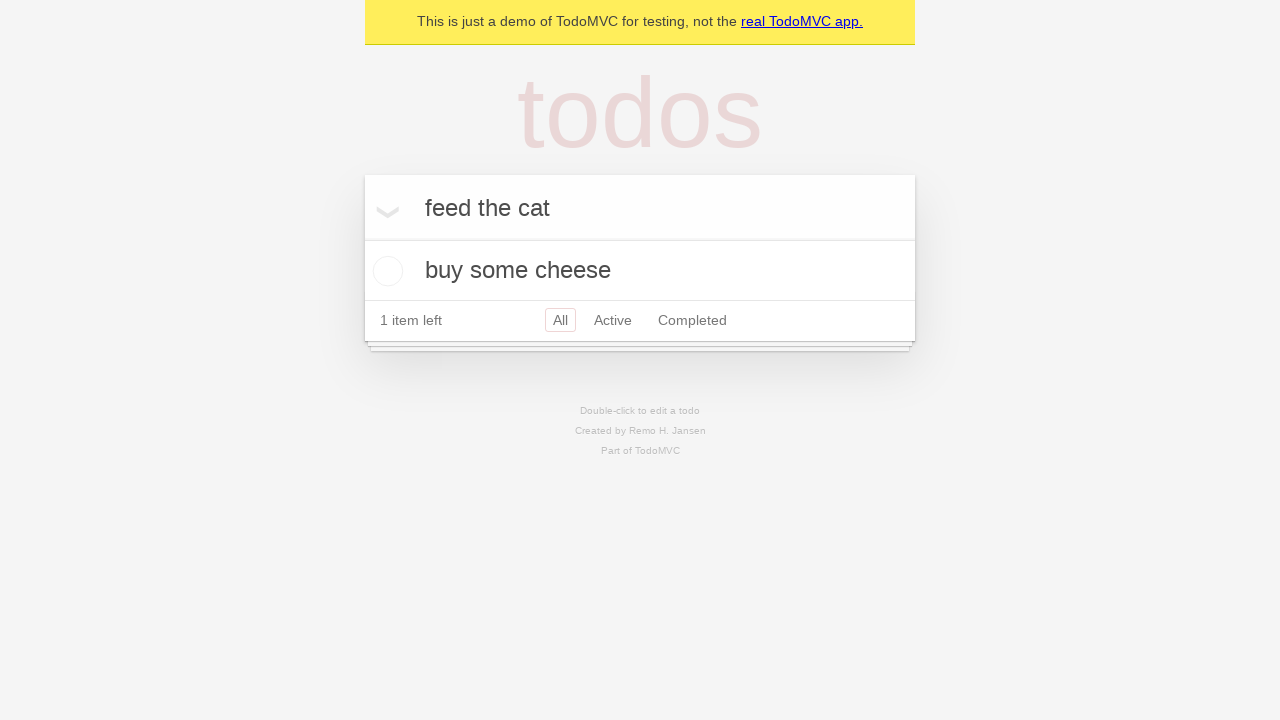

Pressed Enter to create todo 'feed the cat' on internal:attr=[placeholder="What needs to be done?"i]
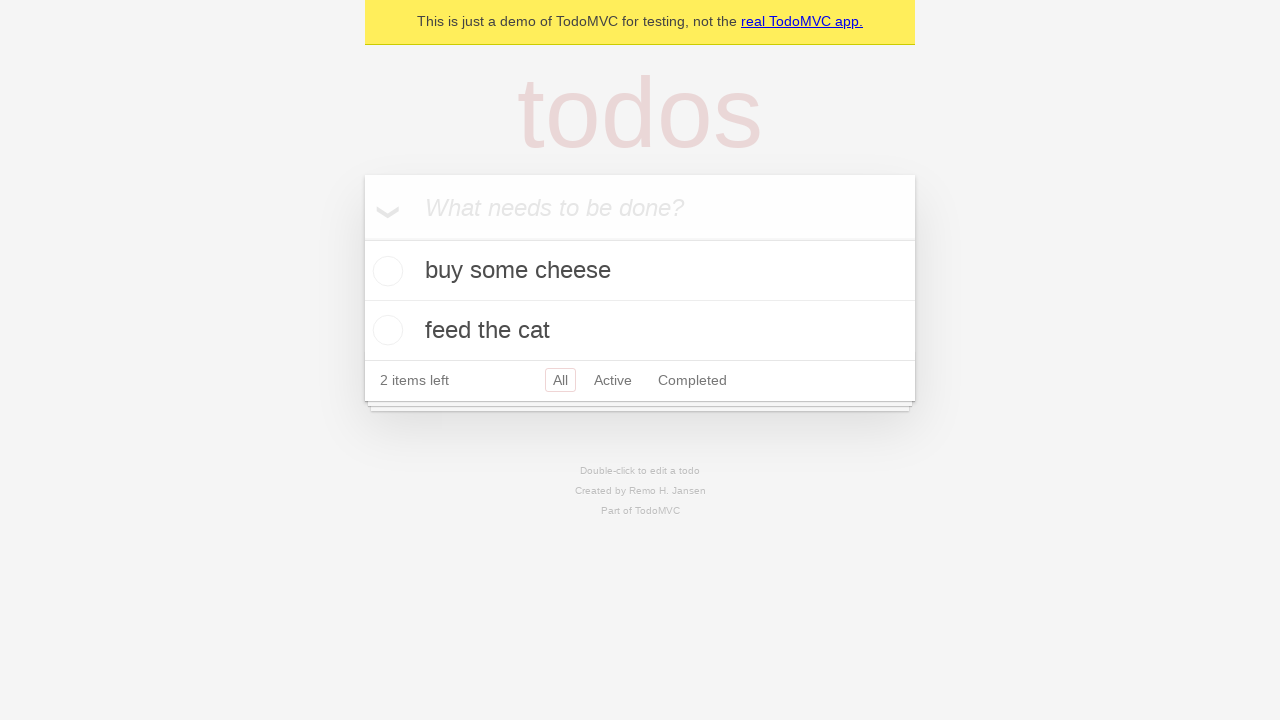

Filled todo input with 'book a doctors appointment' on internal:attr=[placeholder="What needs to be done?"i]
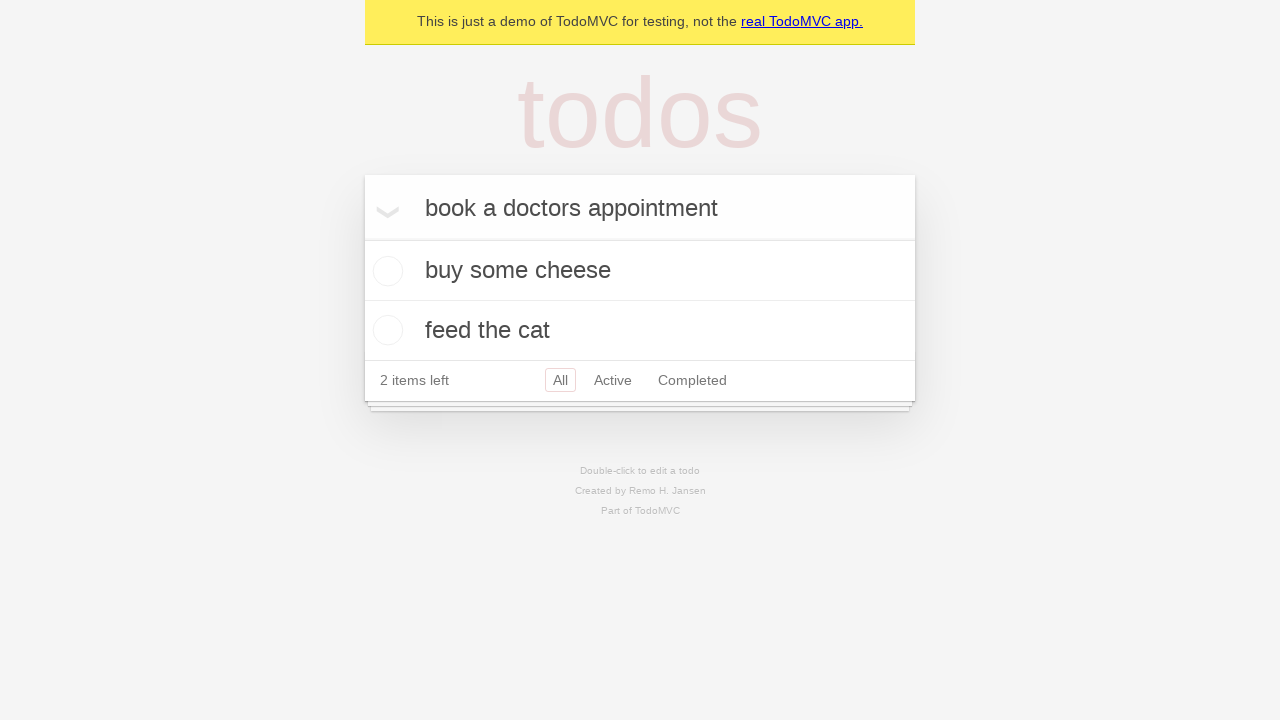

Pressed Enter to create todo 'book a doctors appointment' on internal:attr=[placeholder="What needs to be done?"i]
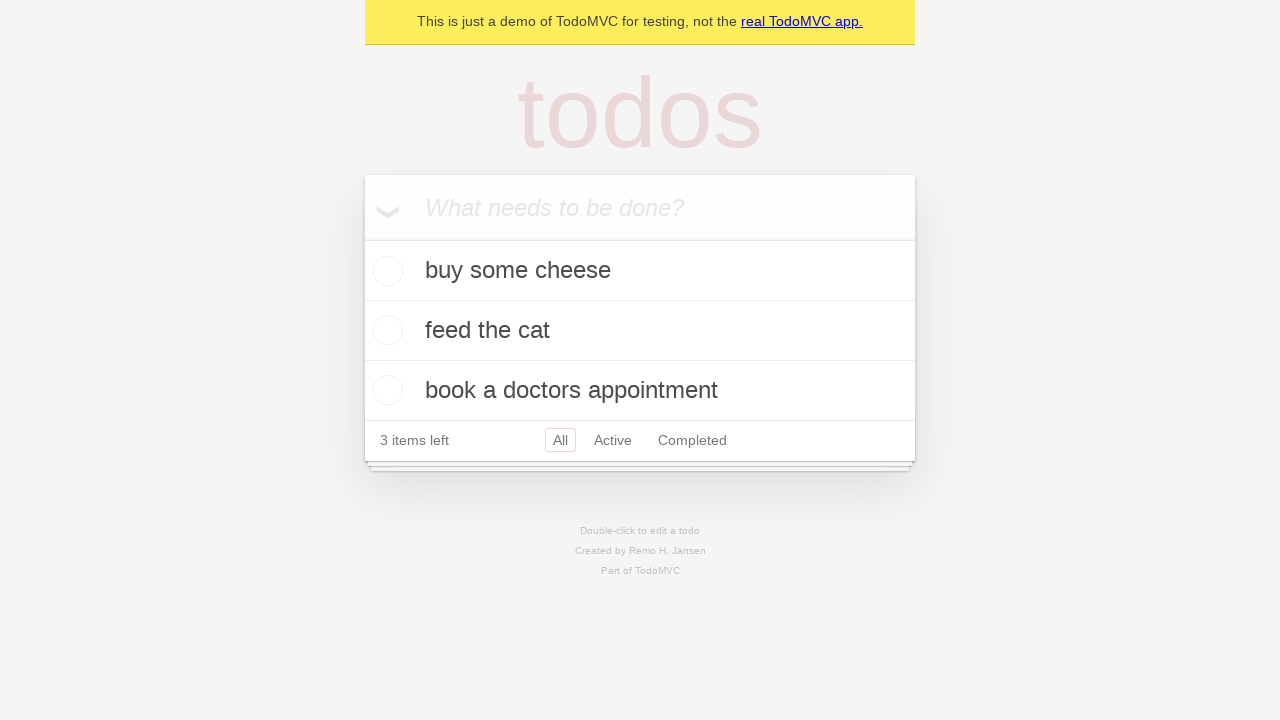

Clicked Active filter at (613, 440) on internal:role=link[name="Active"i]
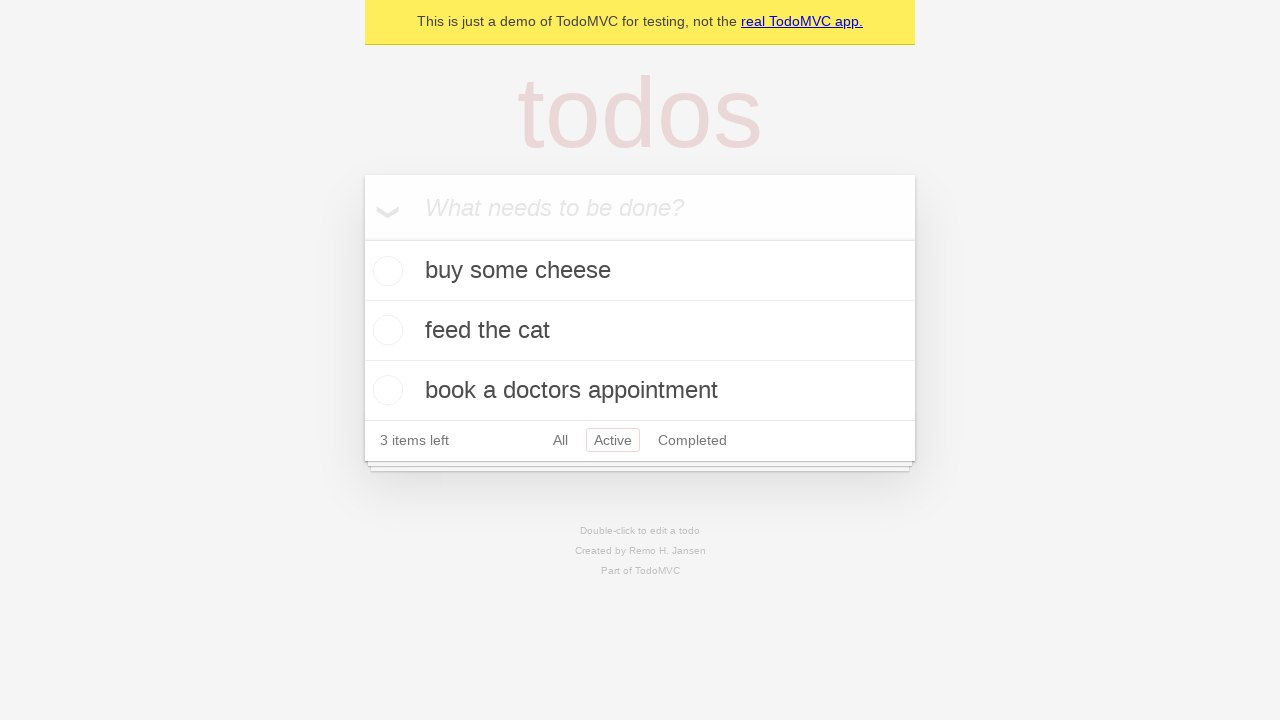

Clicked Completed filter to verify it is highlighted at (692, 440) on internal:role=link[name="Completed"i]
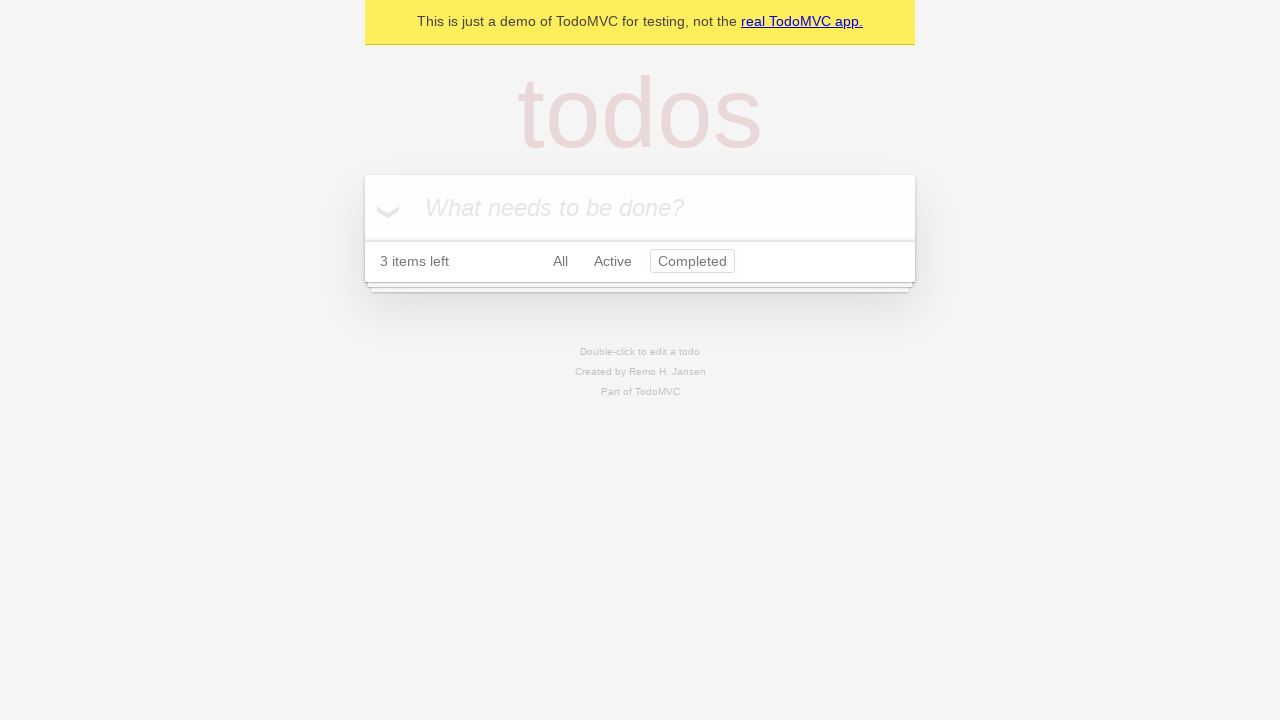

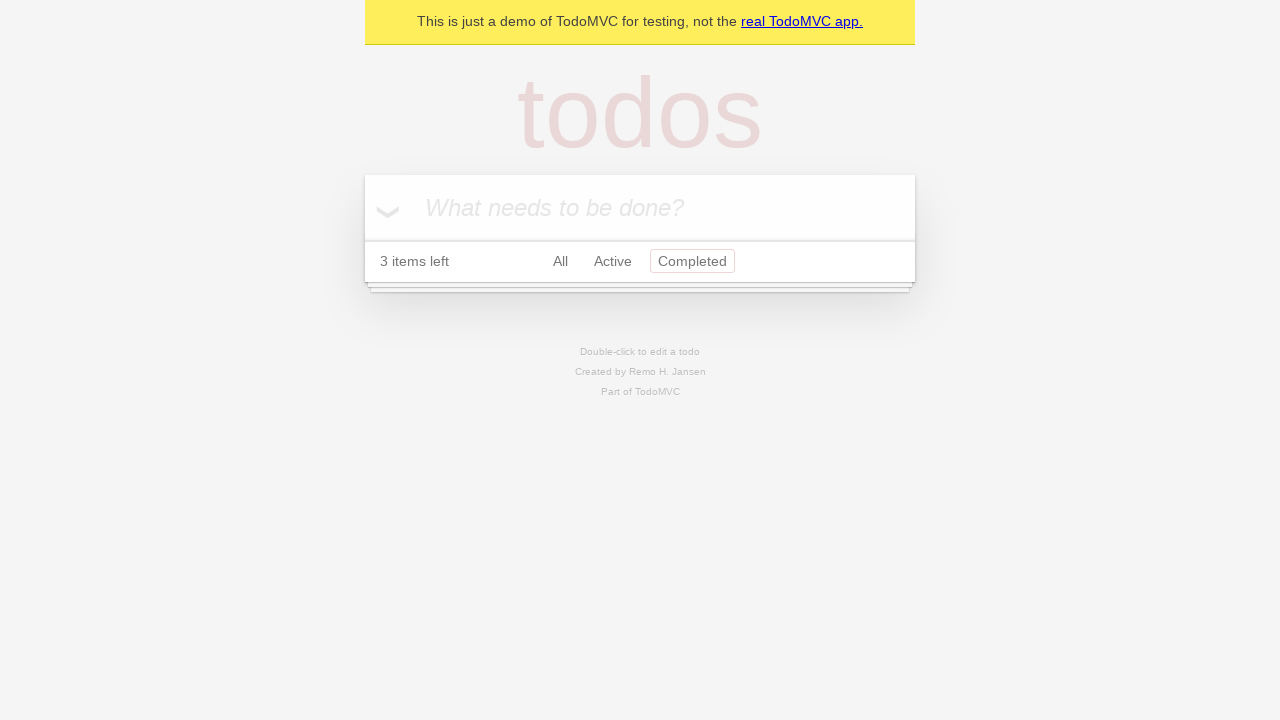